Tests alert handling functionality by clicking a button that triggers an alert and then accepting/dismissing the alert dialog

Starting URL: https://formy-project.herokuapp.com/switch-window

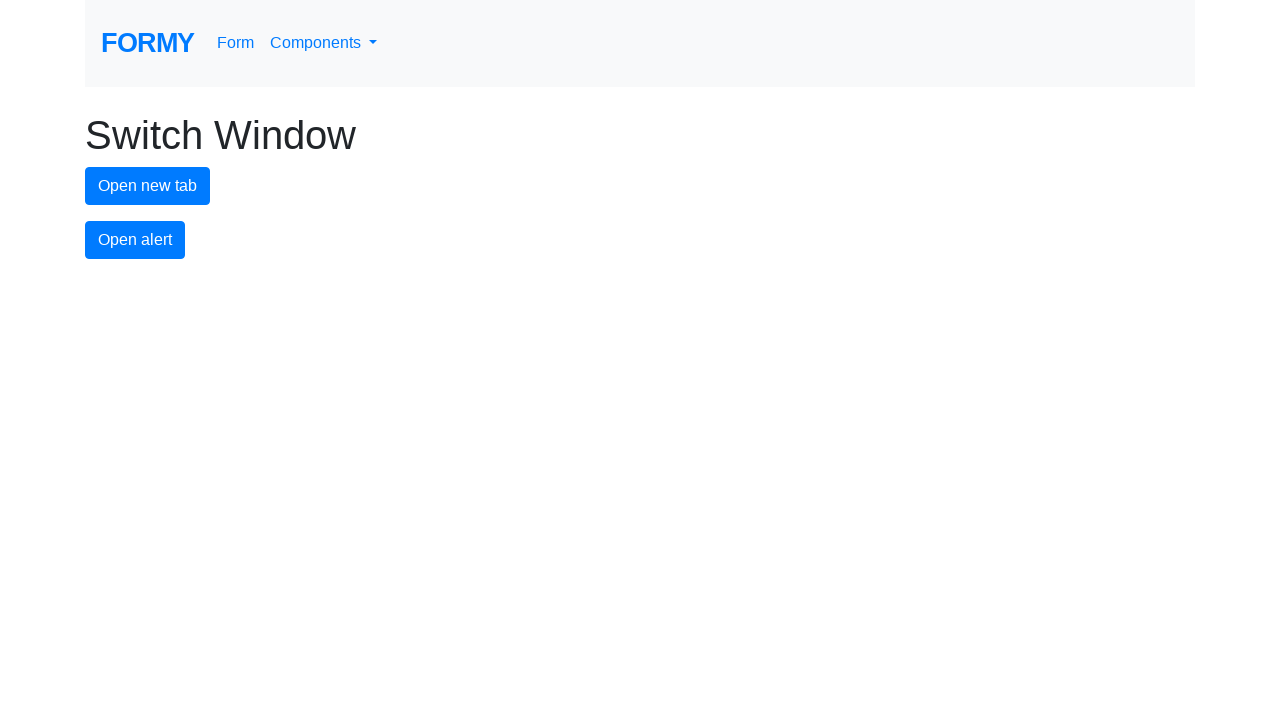

Set up dialog handler to automatically accept alerts
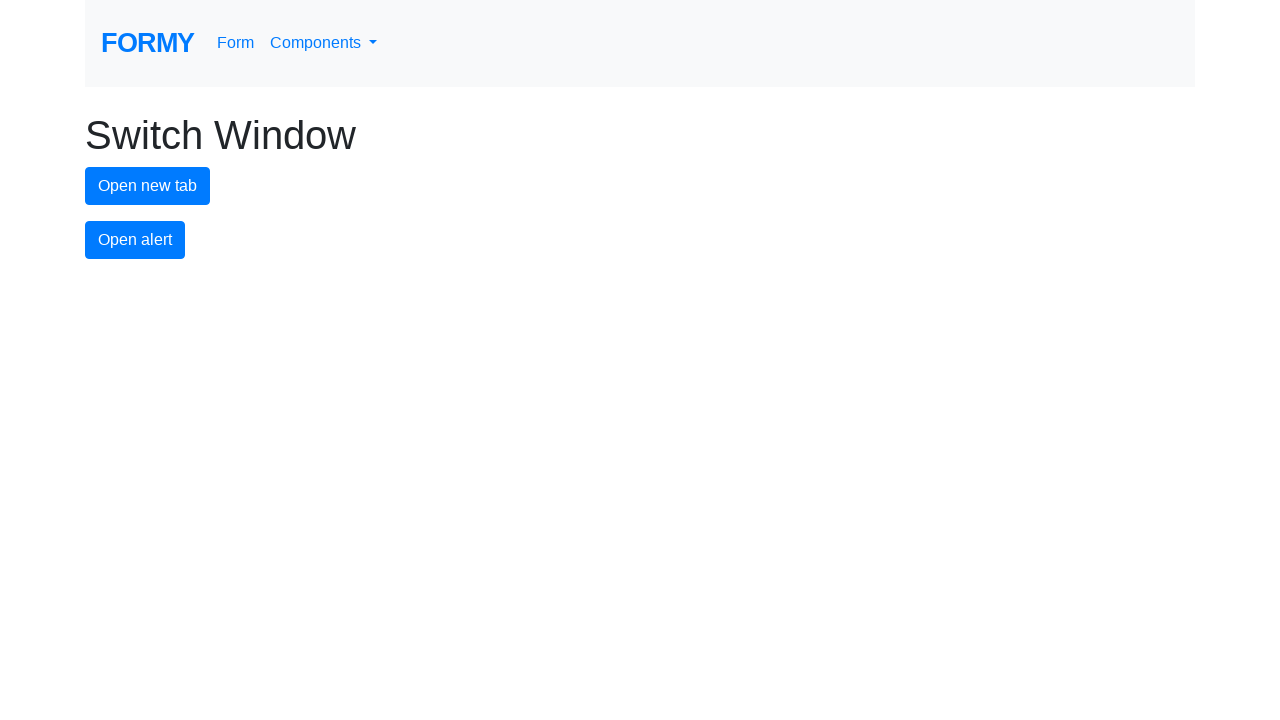

Clicked alert button to trigger alert dialog at (135, 240) on #alert-button
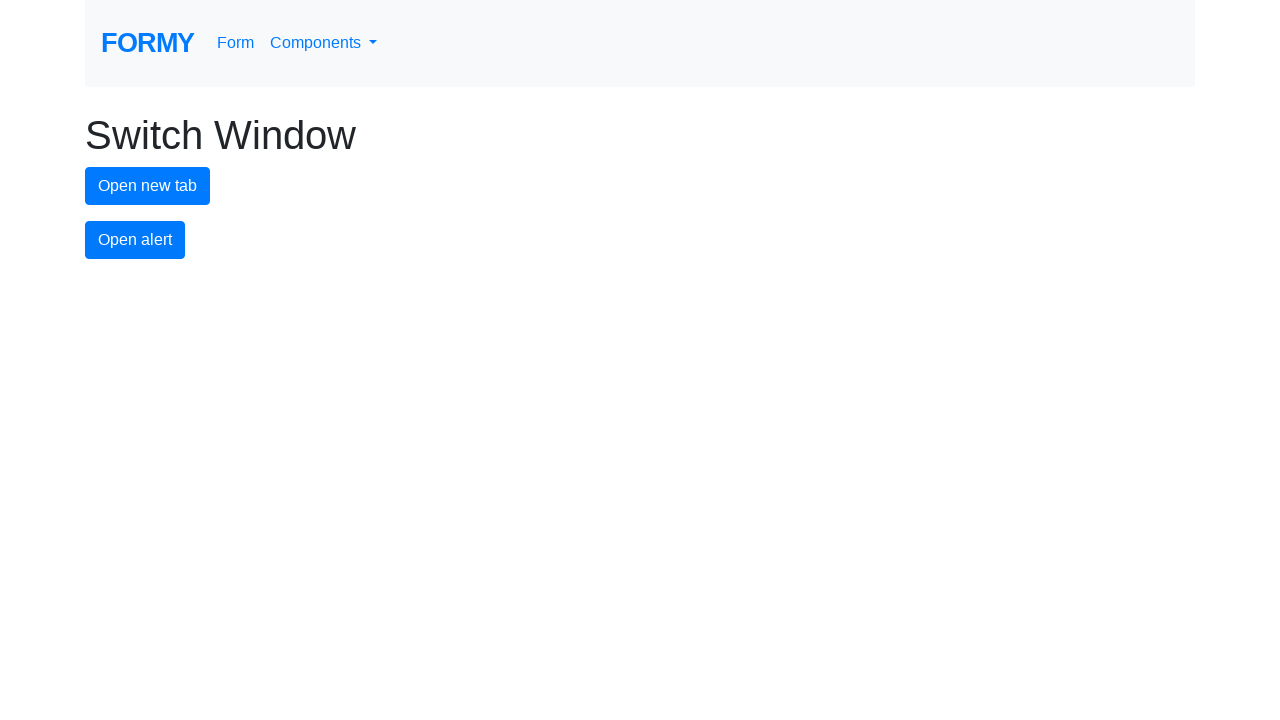

Waited 500ms for dialog interaction to complete
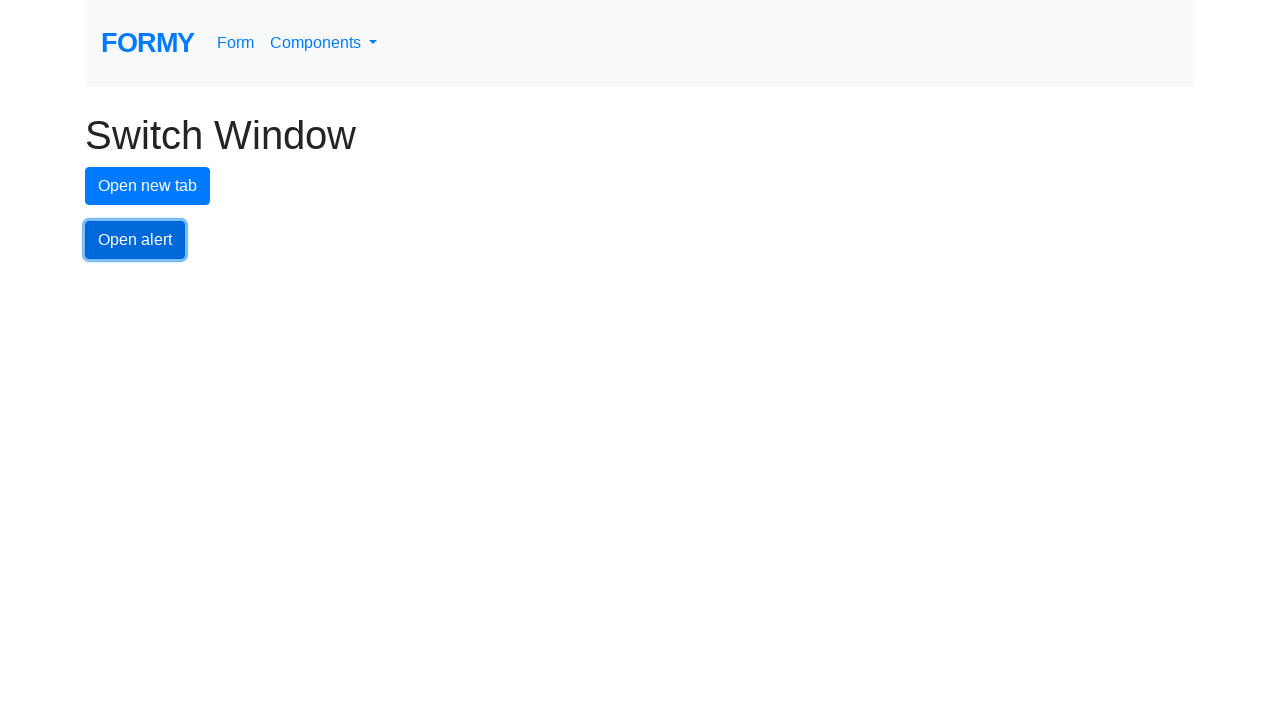

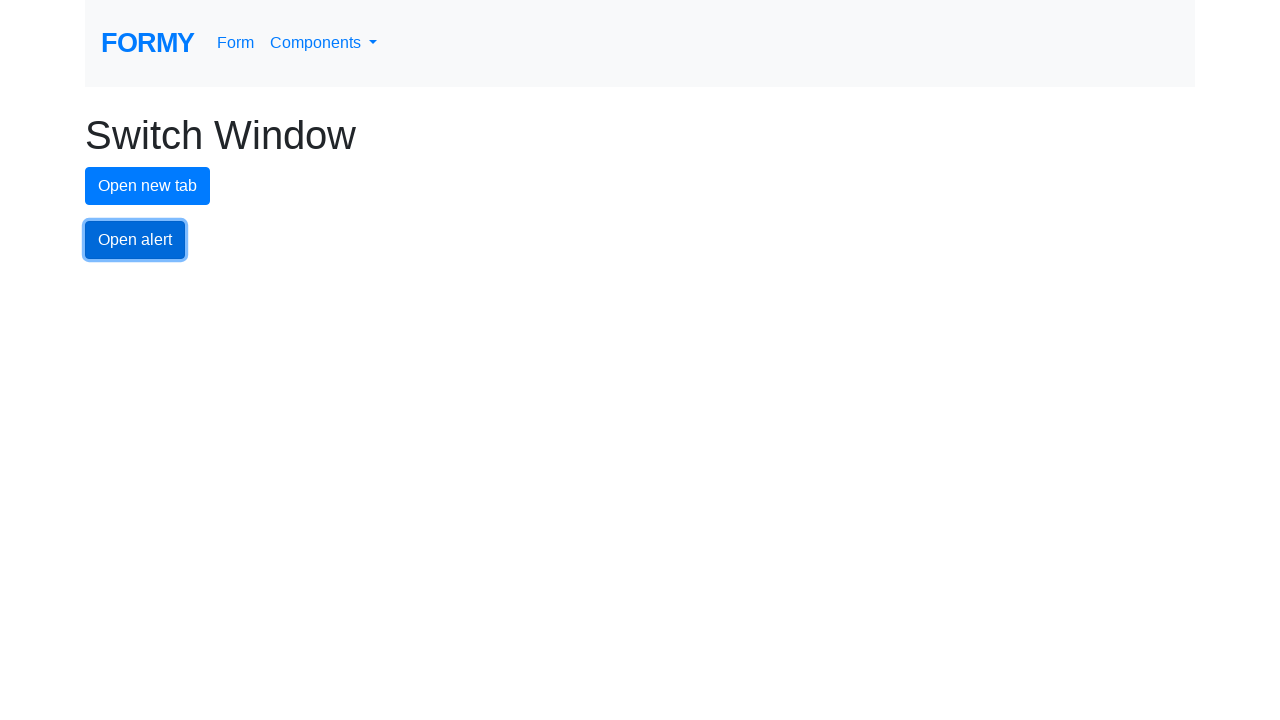